Practices various Selenium locator strategies (ID, Name, CSS, XPath, LinkText) on a demo site by filling forms, triggering password reset flow, and completing a login form with different selector techniques.

Starting URL: https://rahulshettyacademy.com/locatorspractice/

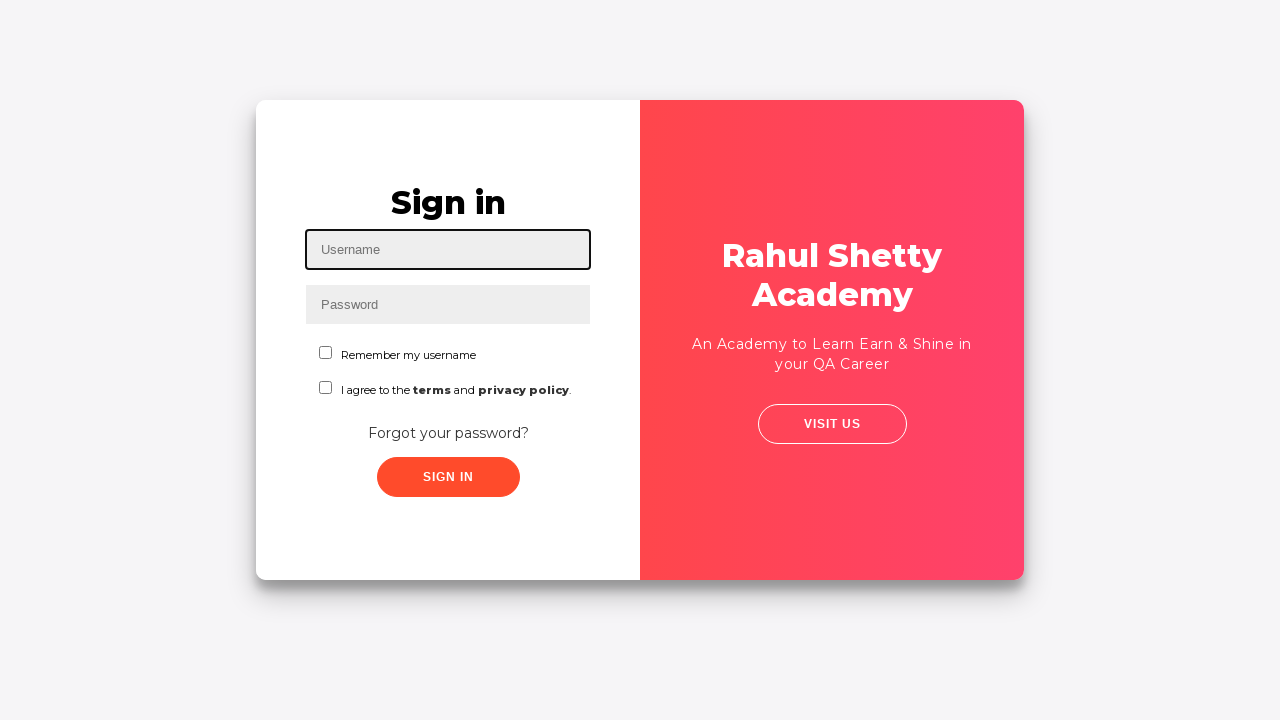

Filled username field with 'tester' using ID locator on #inputUsername
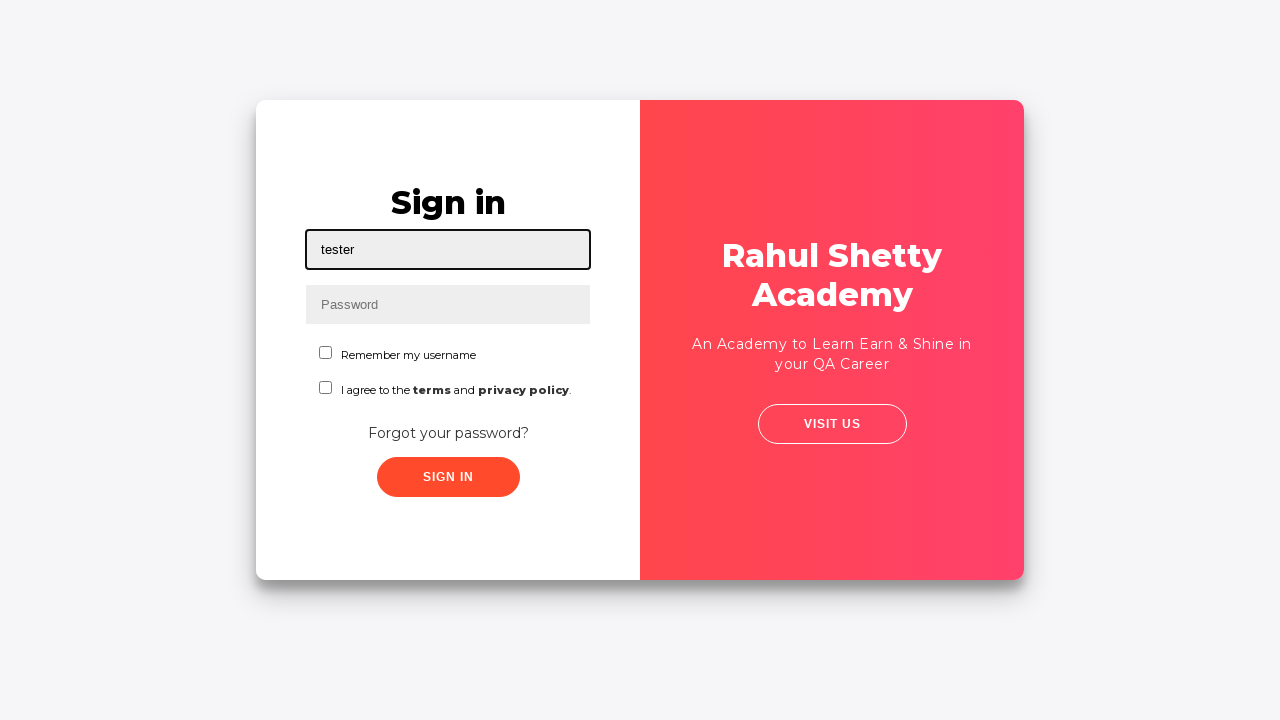

Filled password field with 'randomtofail' using name locator on input[name='inputPassword']
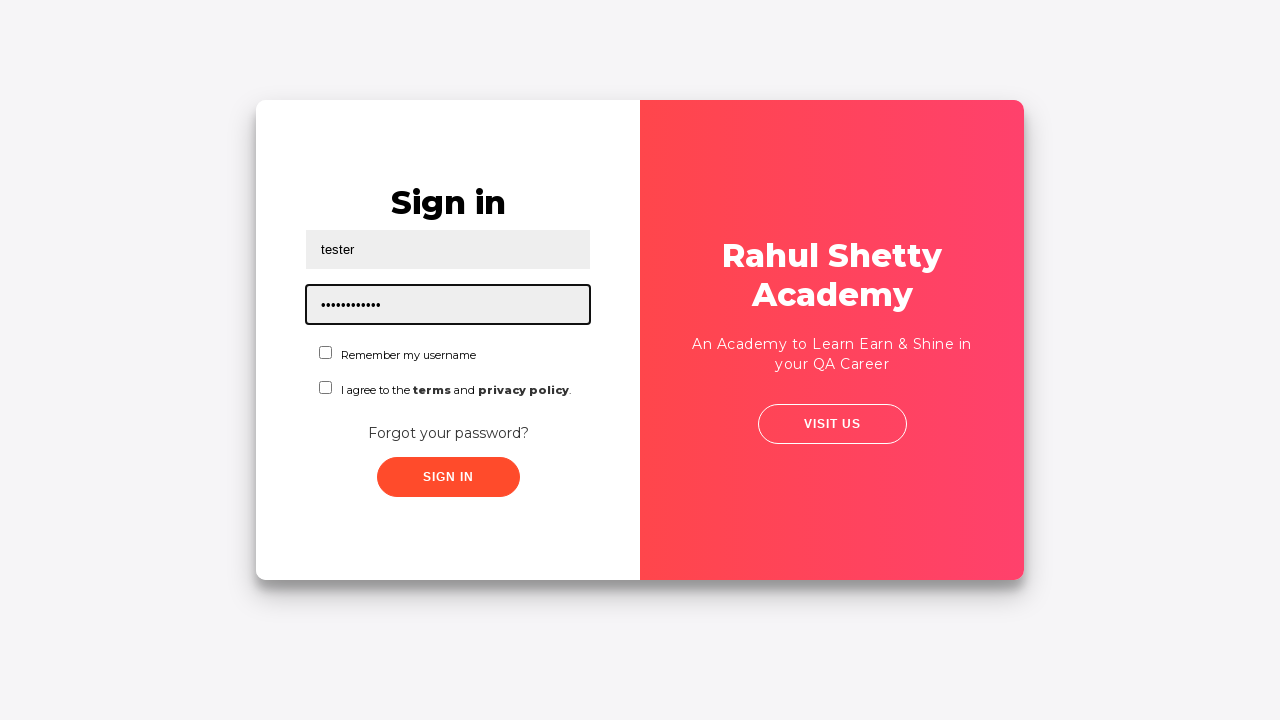

Clicked sign in button using class locator at (448, 477) on .signInBtn
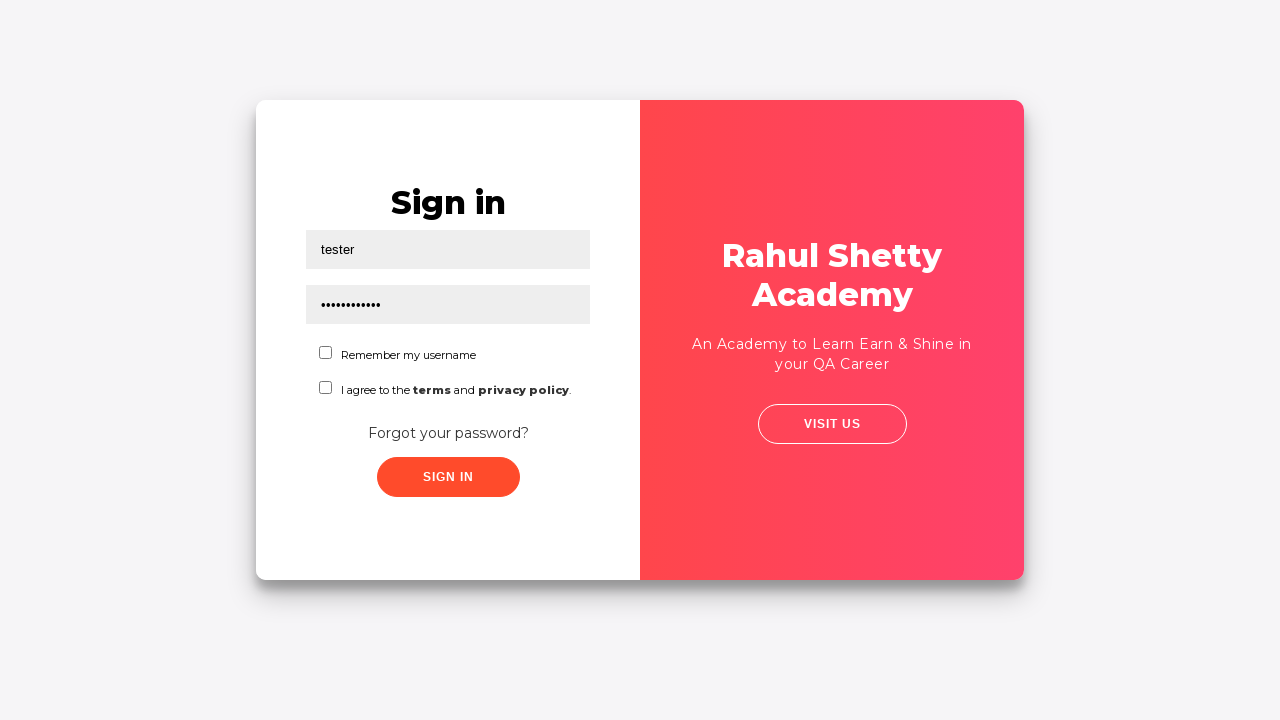

Error message appeared as expected
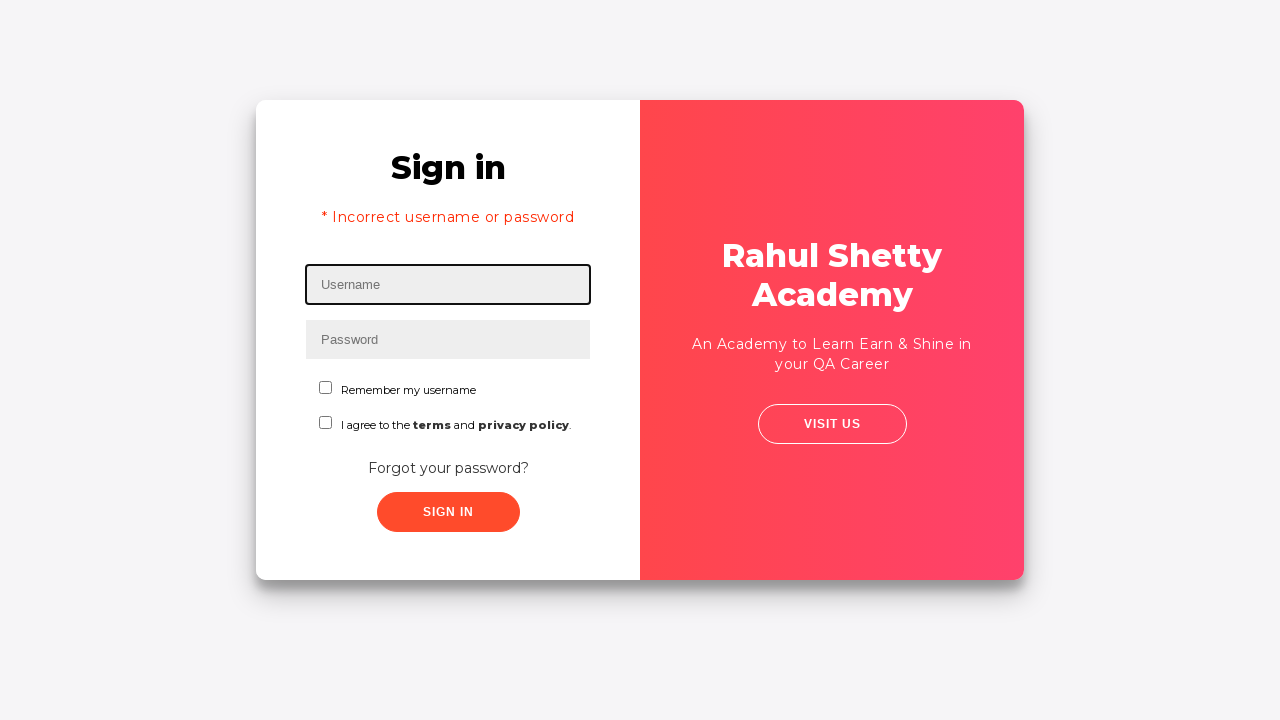

Clicked 'Forgot your password?' link at (448, 468) on text=Forgot your password?
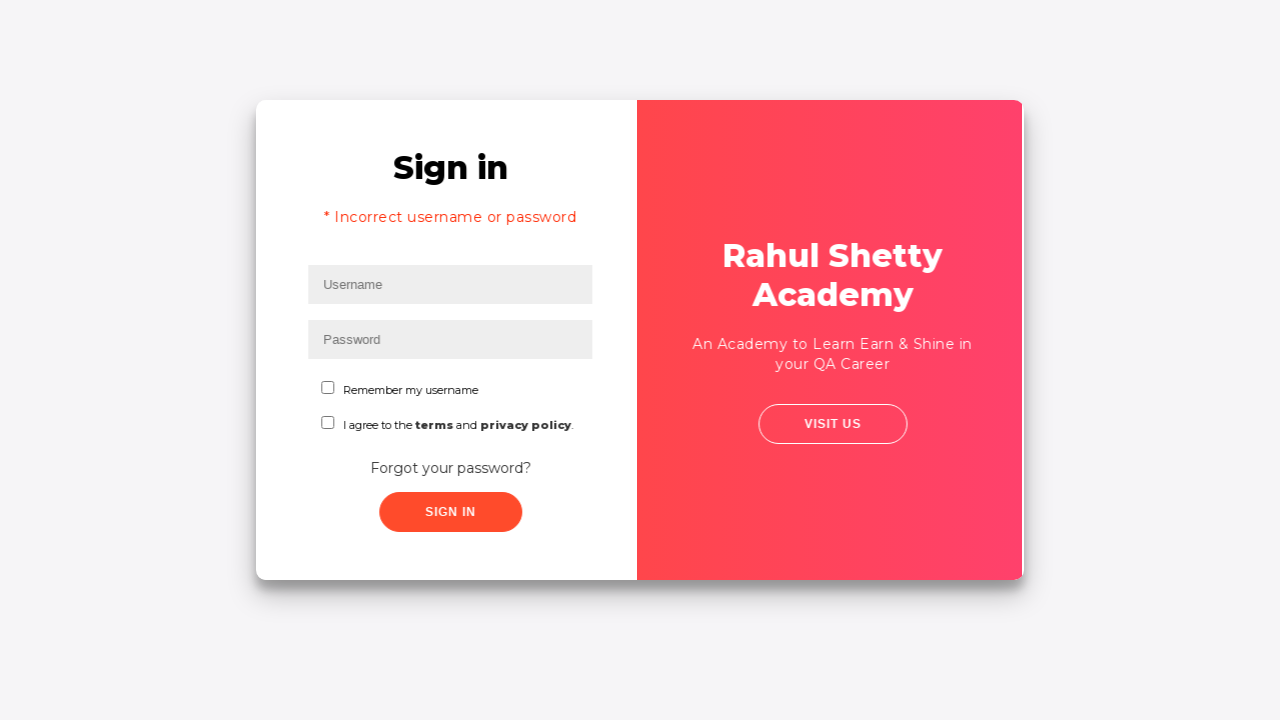

Waited for password reset form to slide in
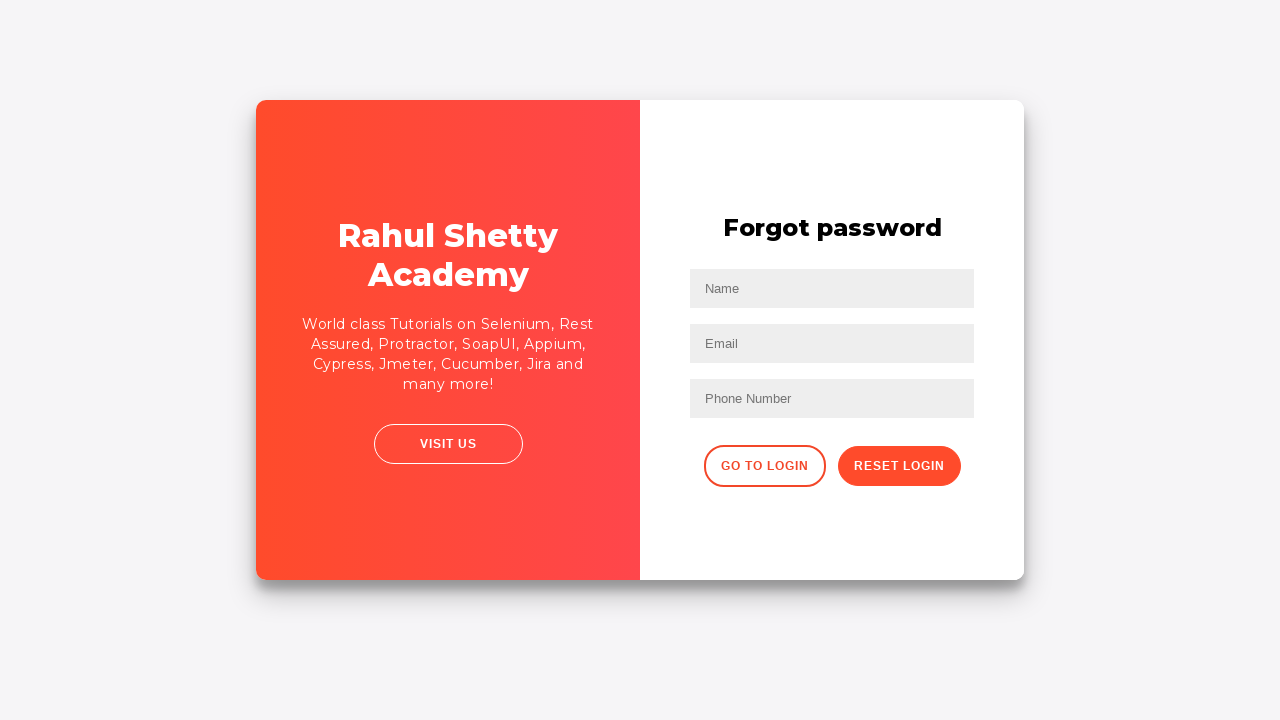

Filled name field with 'myname' using placeholder selector on input[placeholder='Name']
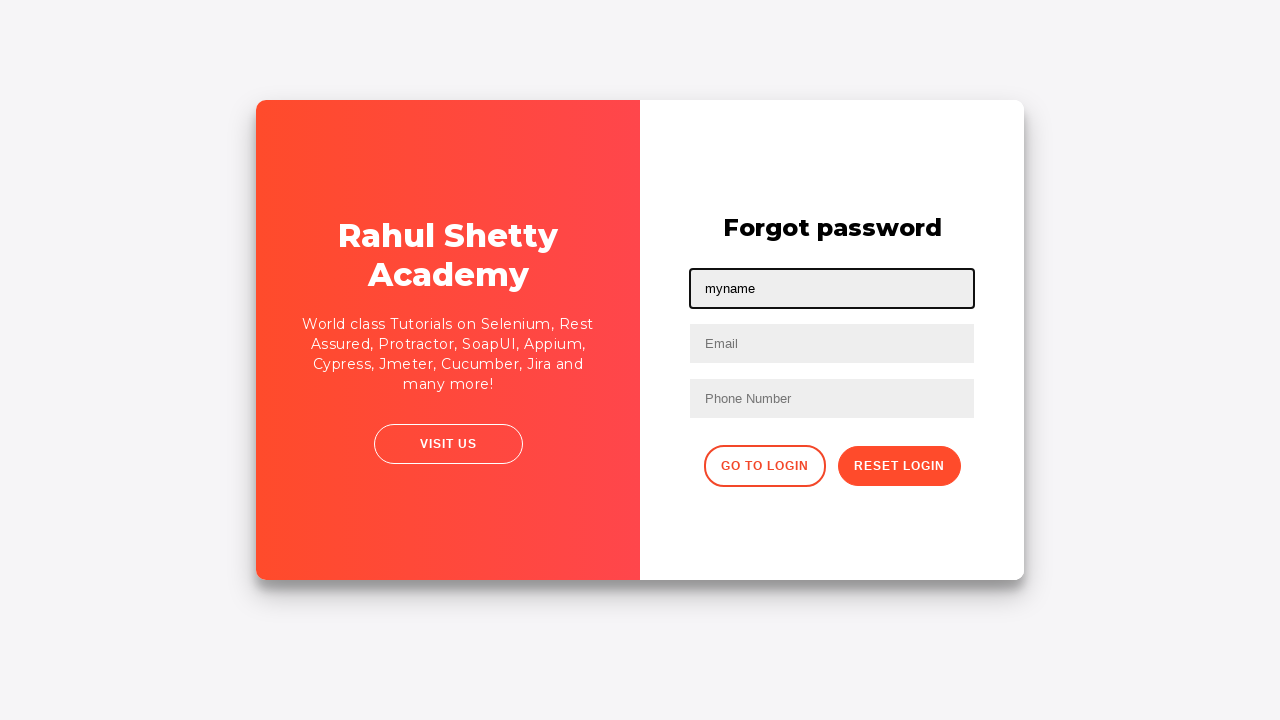

Filled email field with 'john@random.com' using placeholder selector on input[placeholder='Email']
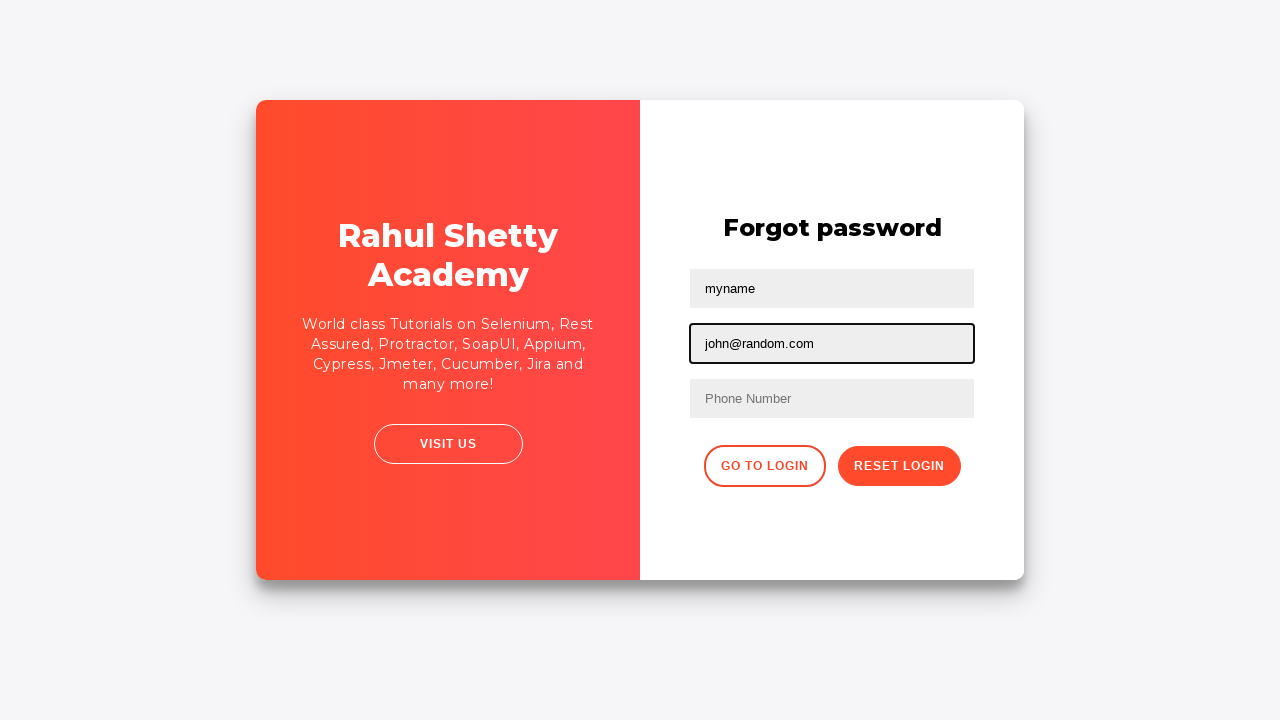

Cleared the second text input field on input[type='text'] >> nth=1
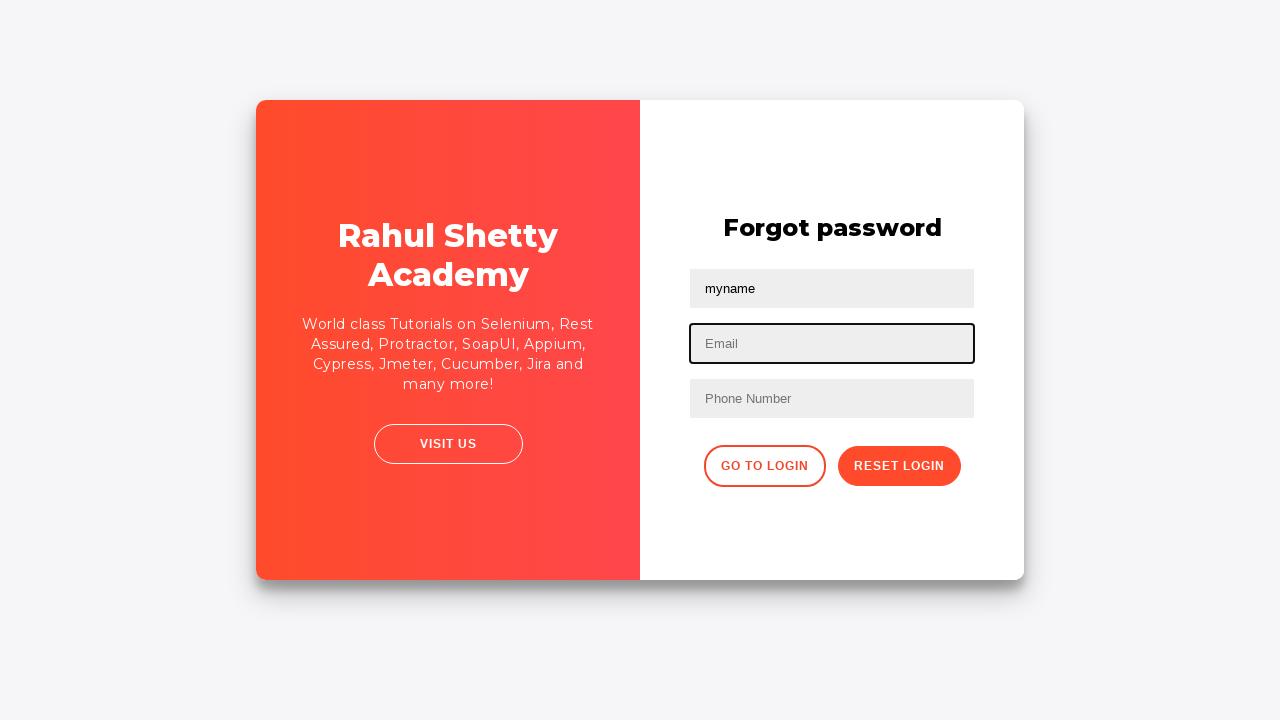

Filled third text input with 'john@gmail.com' using nth-child selector on input[type='text']:nth-child(3)
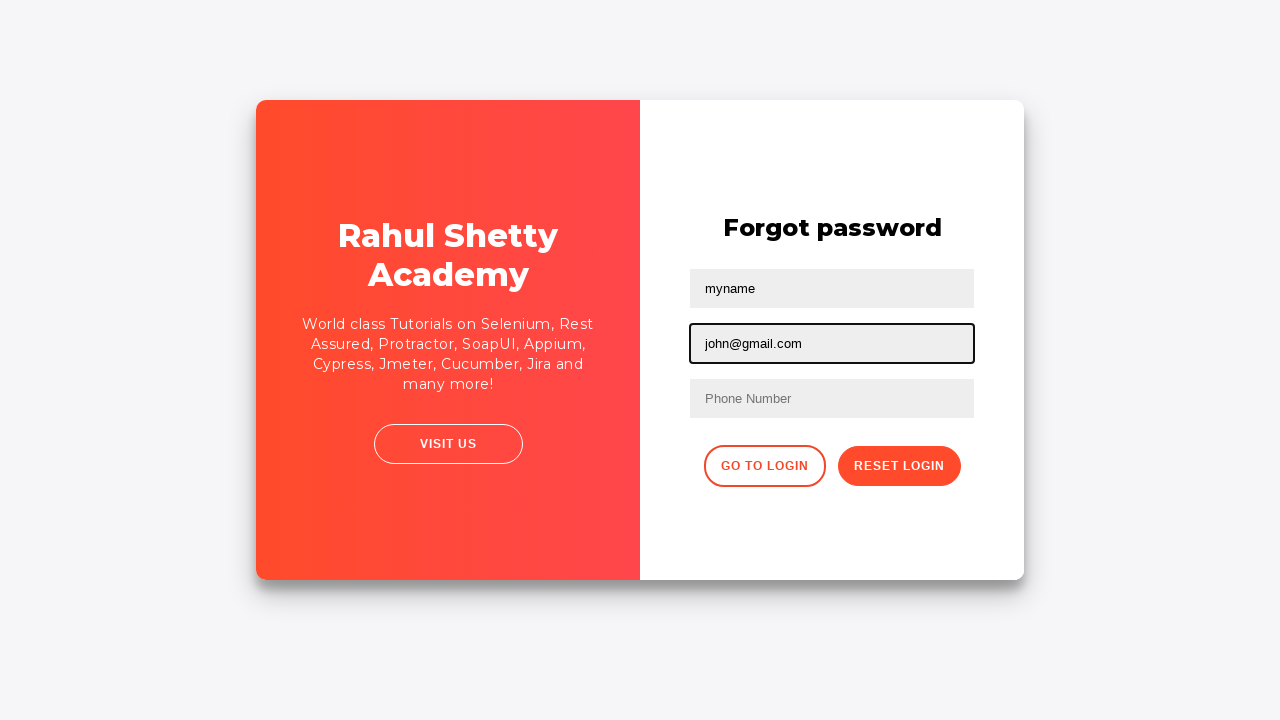

Filled phone number field with '520999999' using form input nth locator on form input >> nth=2
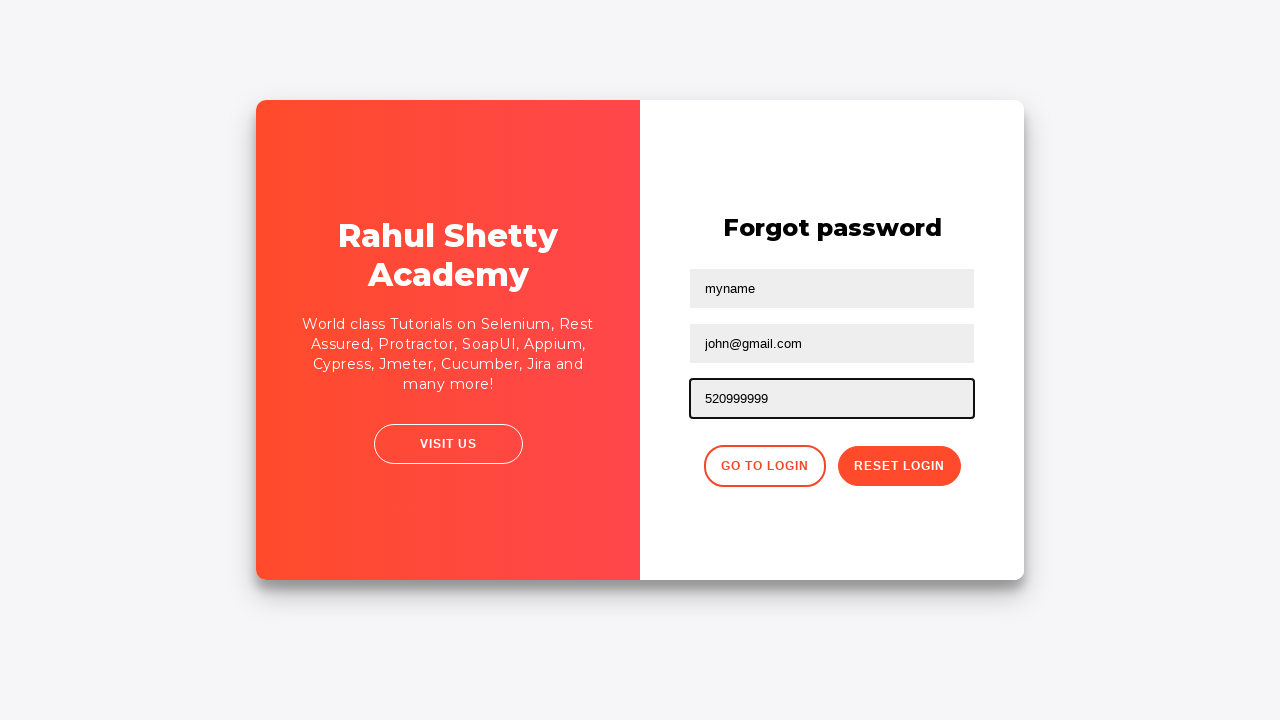

Clicked reset password button at (899, 466) on .reset-pwd-btn
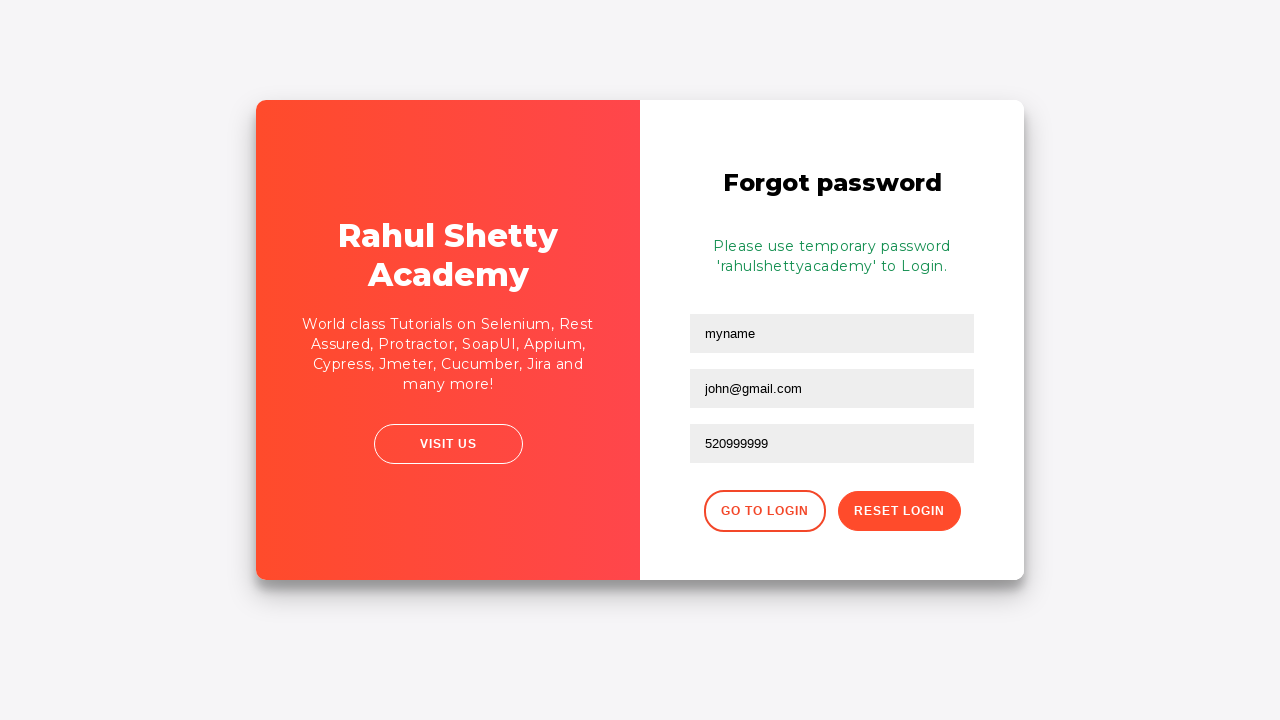

Password reset confirmation message appeared
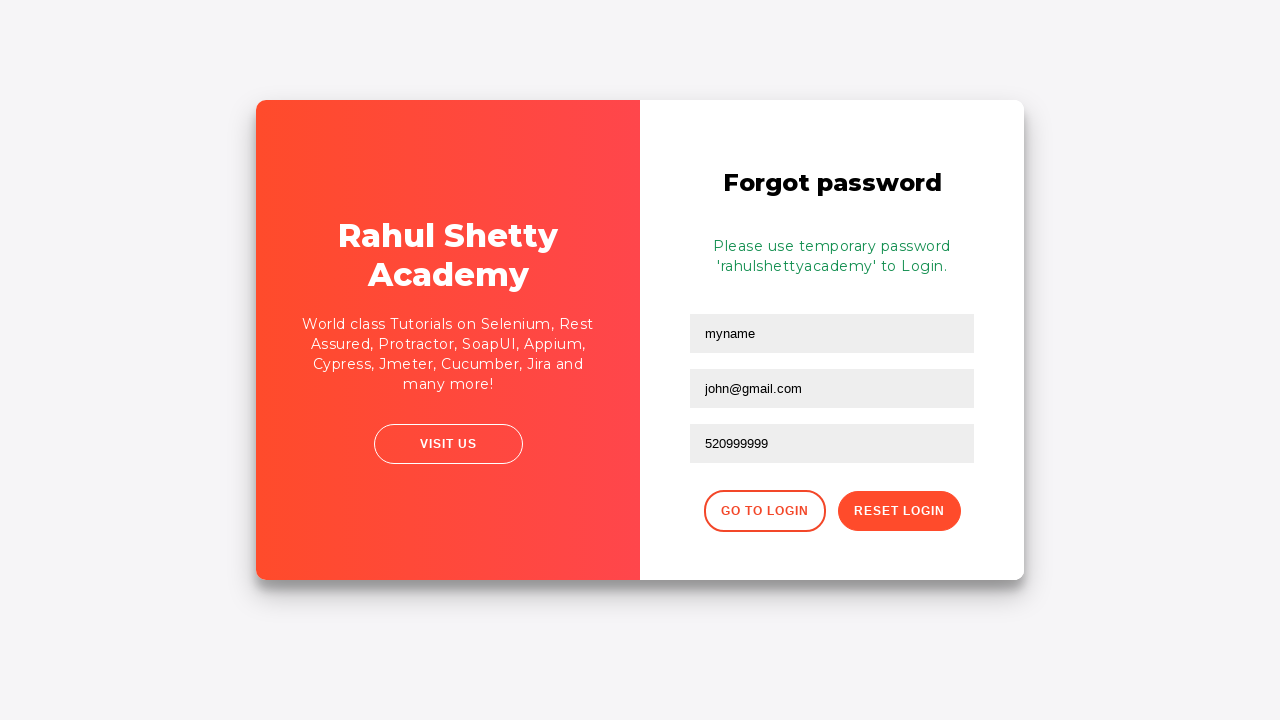

Clicked button to go back to login screen at (764, 511) on .go-to-login-btn
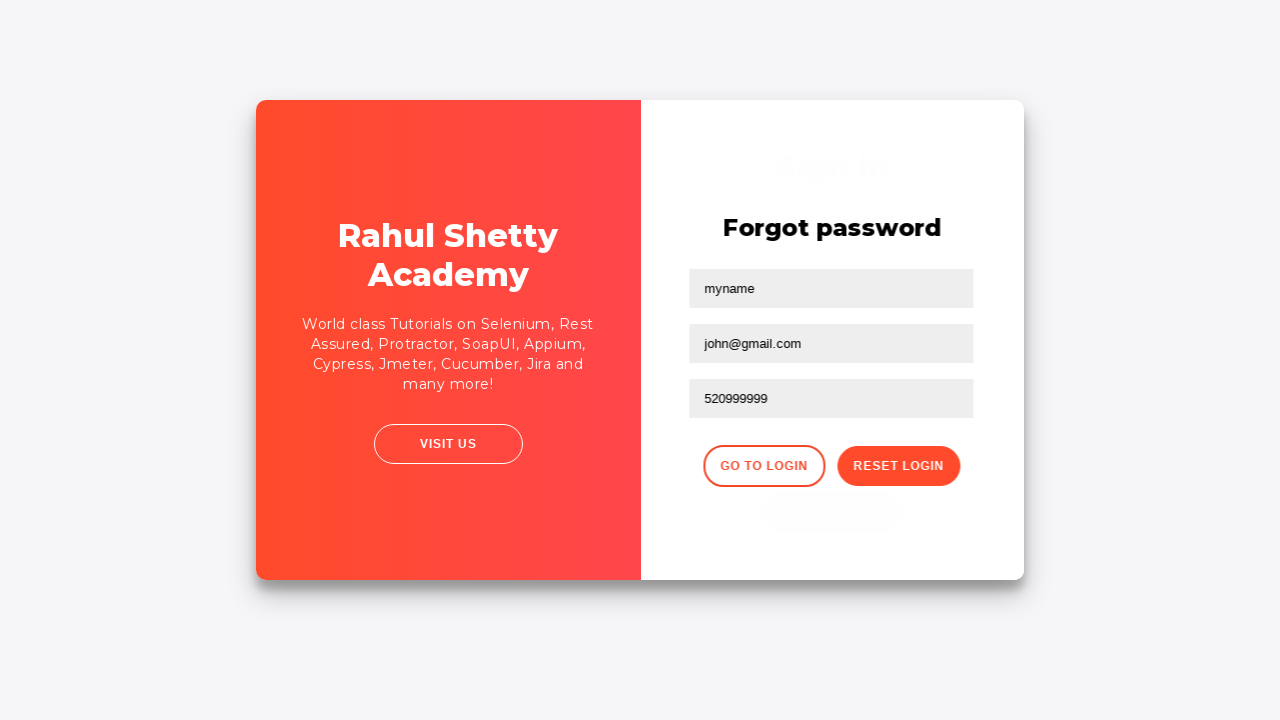

Waited for transition back to login screen
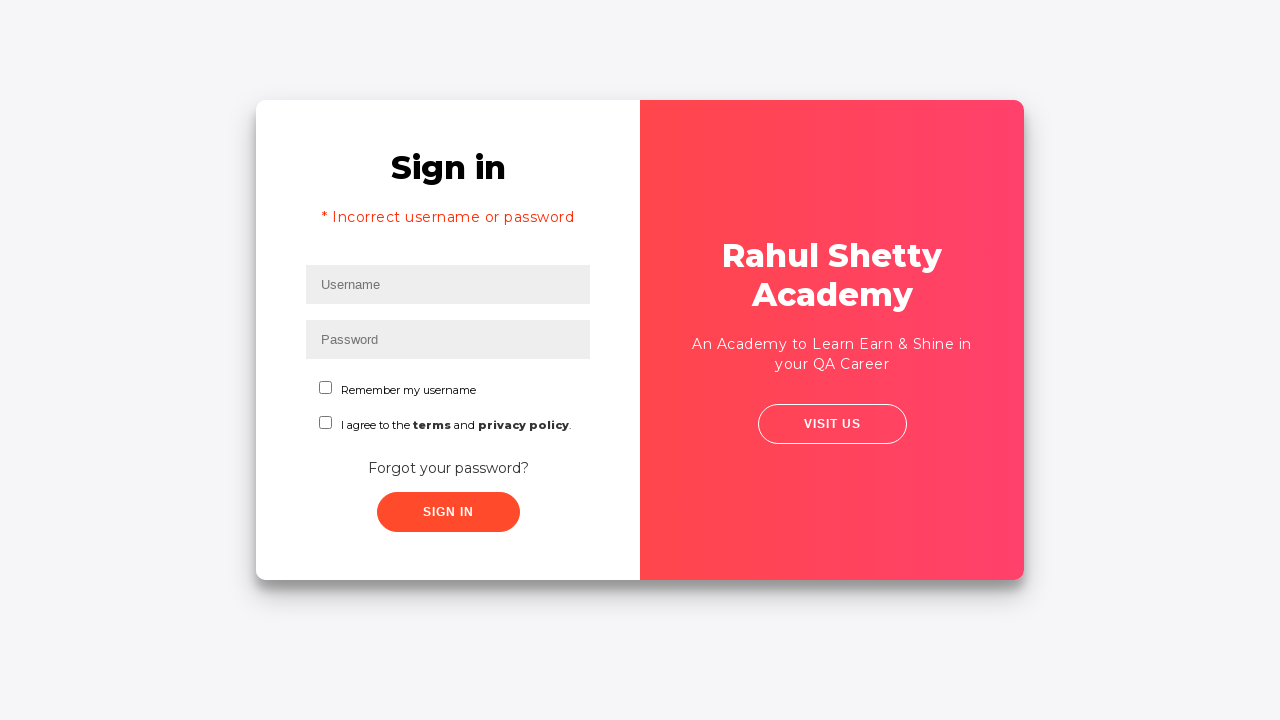

Filled username field with 'myname' on login screen using ID locator on input#inputUsername
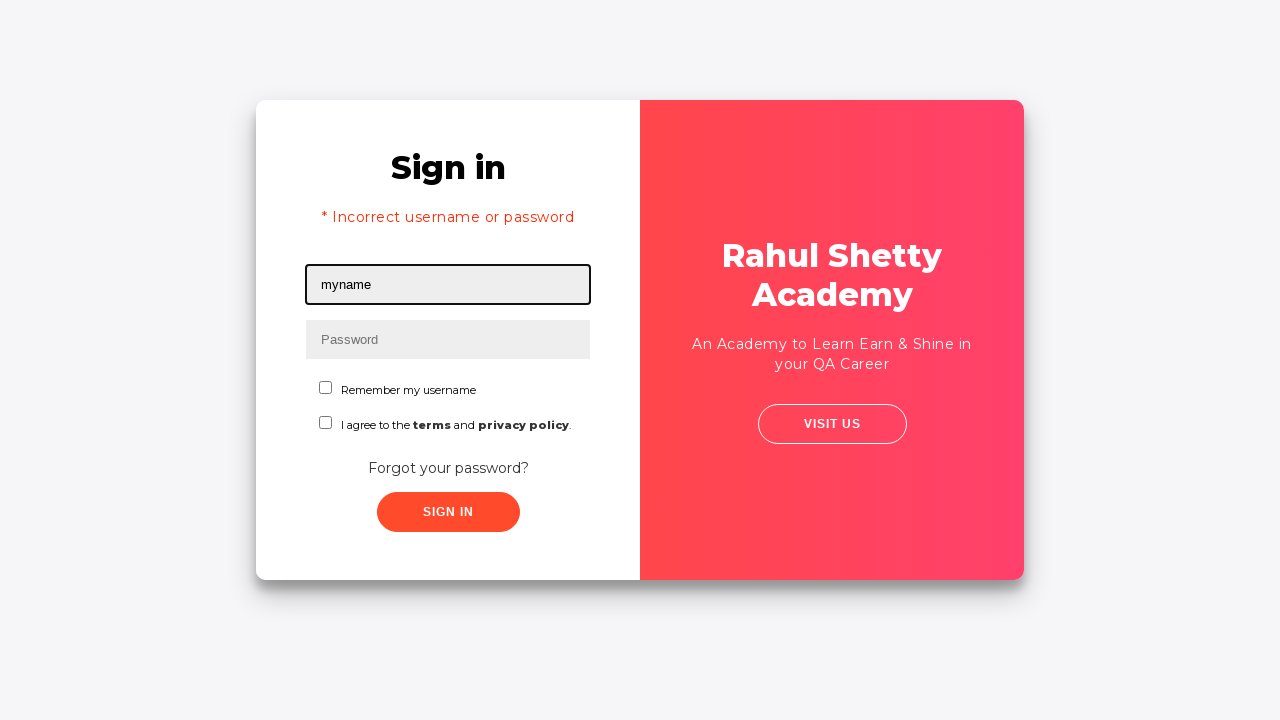

Filled password field with 'rahulshettyacademy' using type attribute selector on input[type='password']
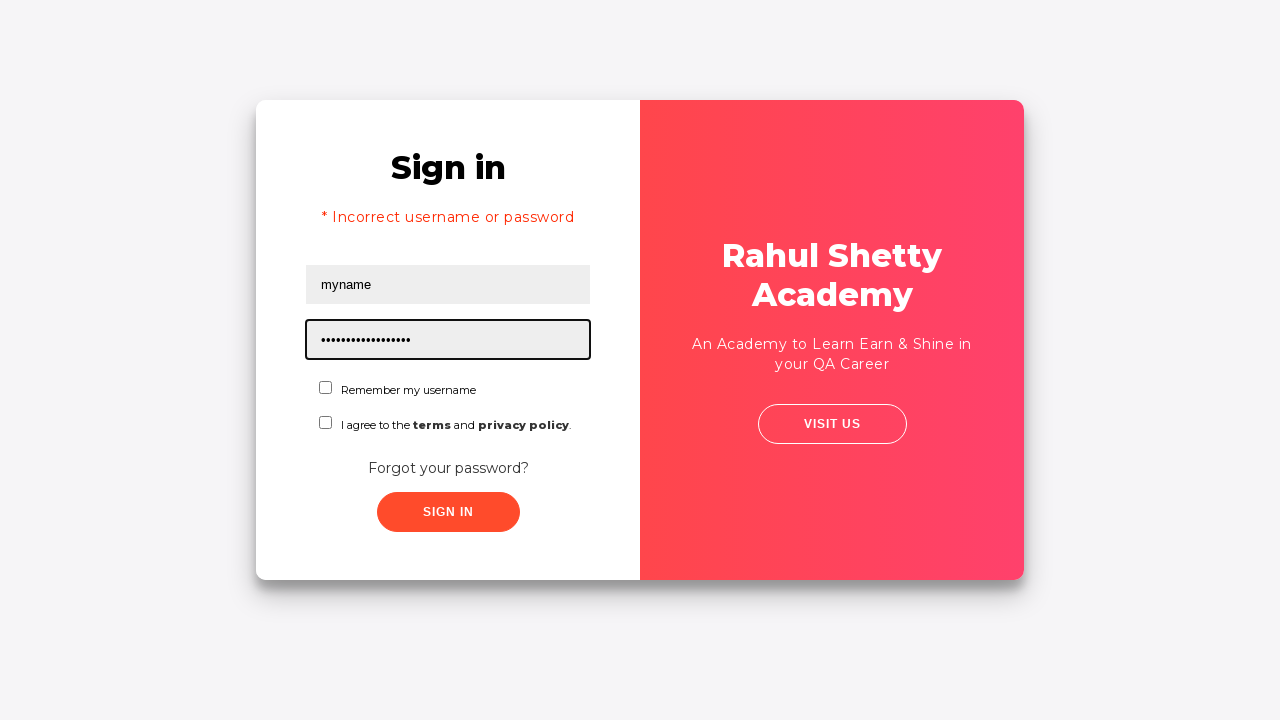

Clicked checkbox using ID locator at (326, 388) on #chkboxOne
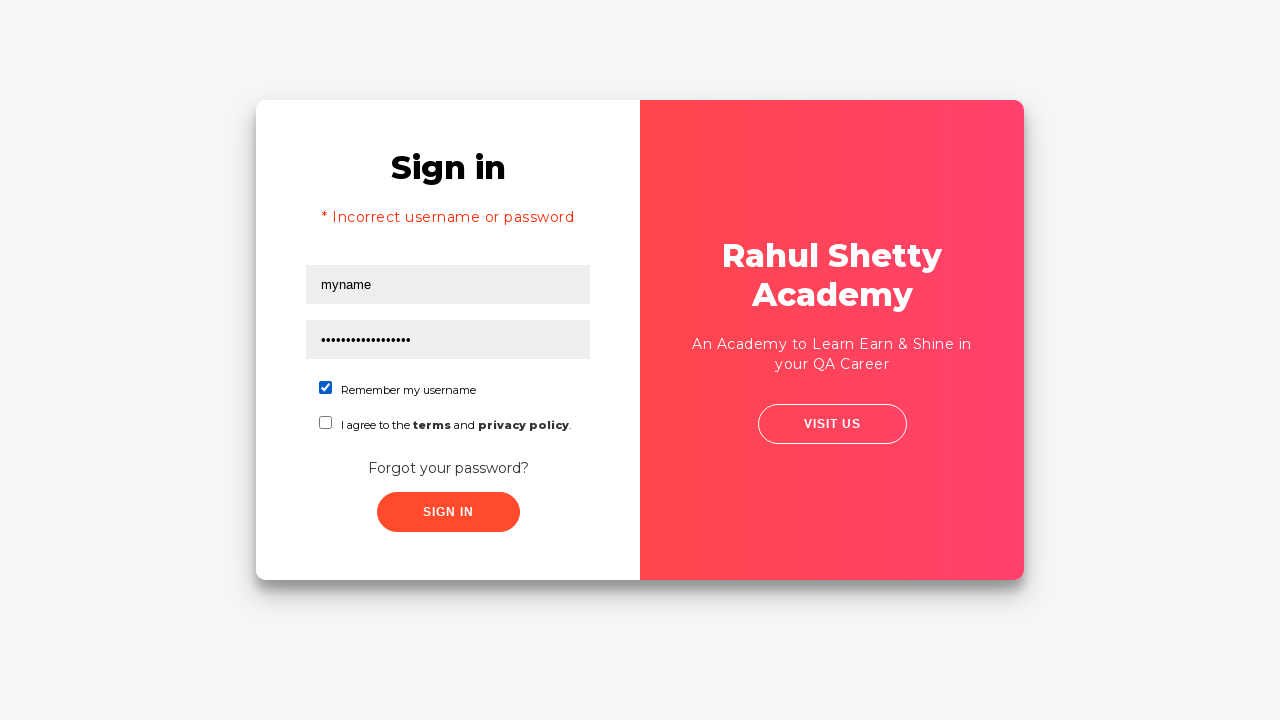

Clicked submit button to complete login at (448, 512) on button.submit
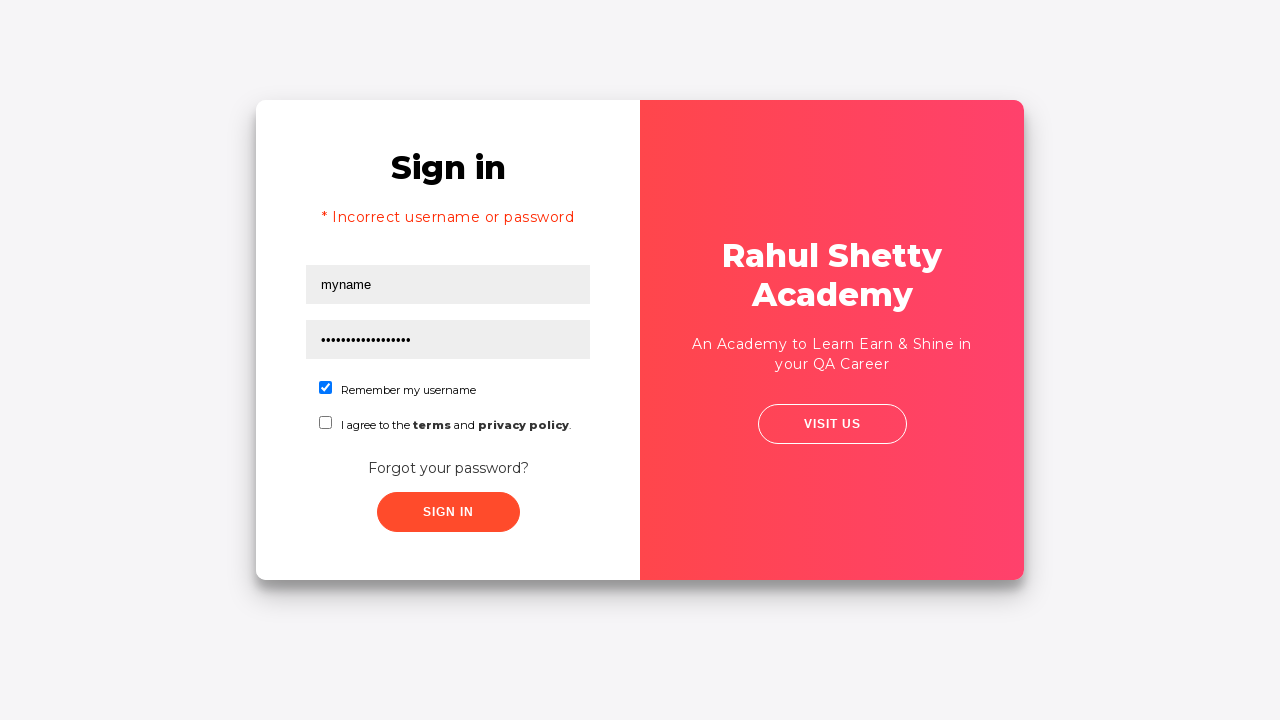

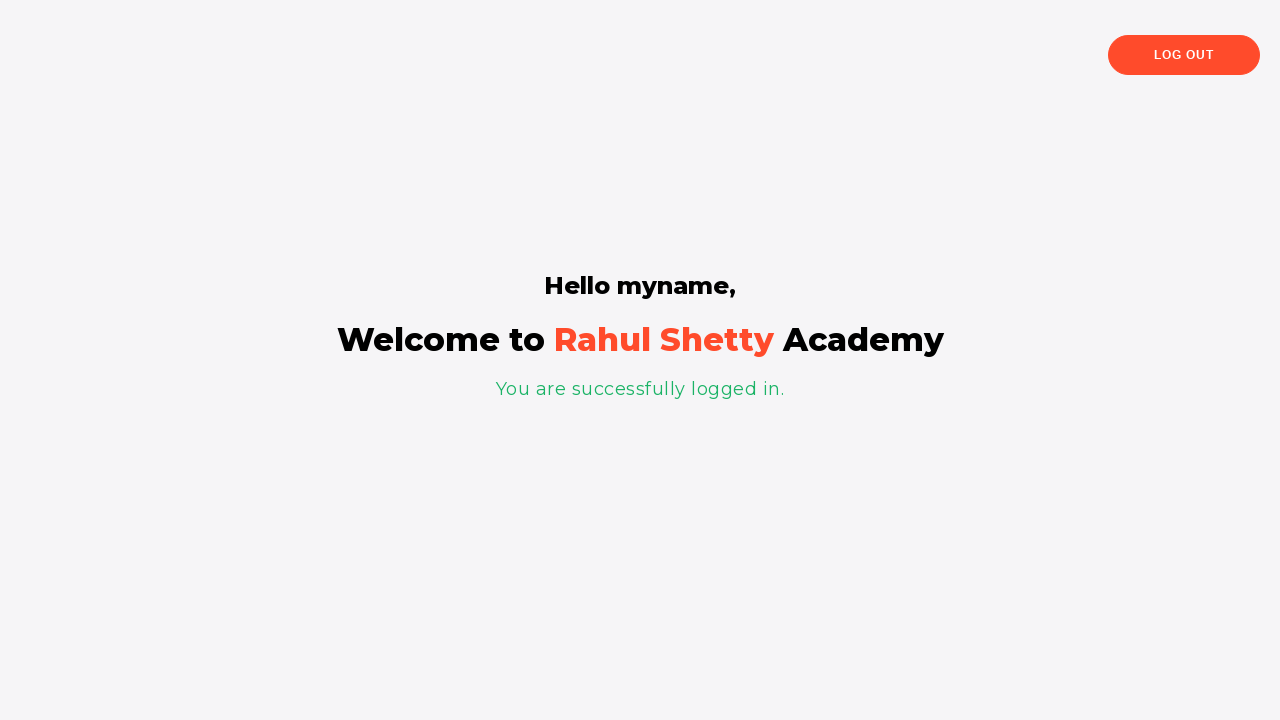